Navigates to OrangeHRM homepage and verifies that navigation links are present on the page

Starting URL: https://www.orangehrm.com/

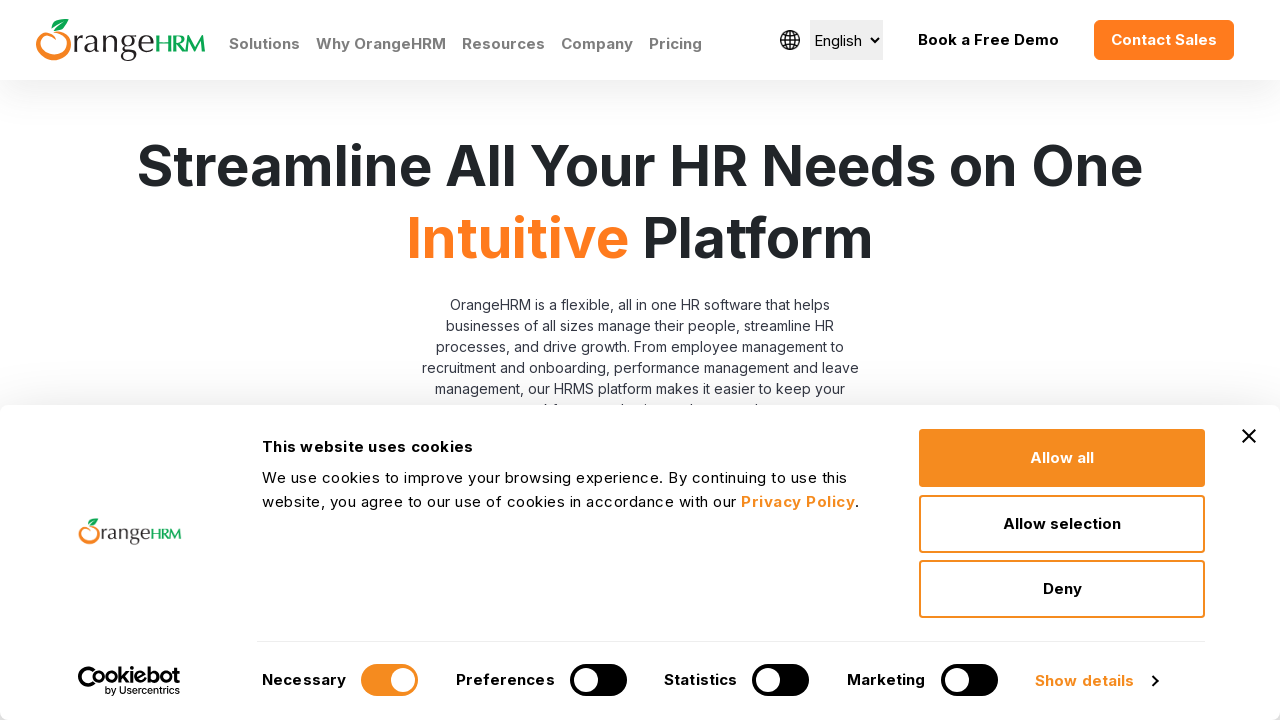

Set viewport size to 1920x1080
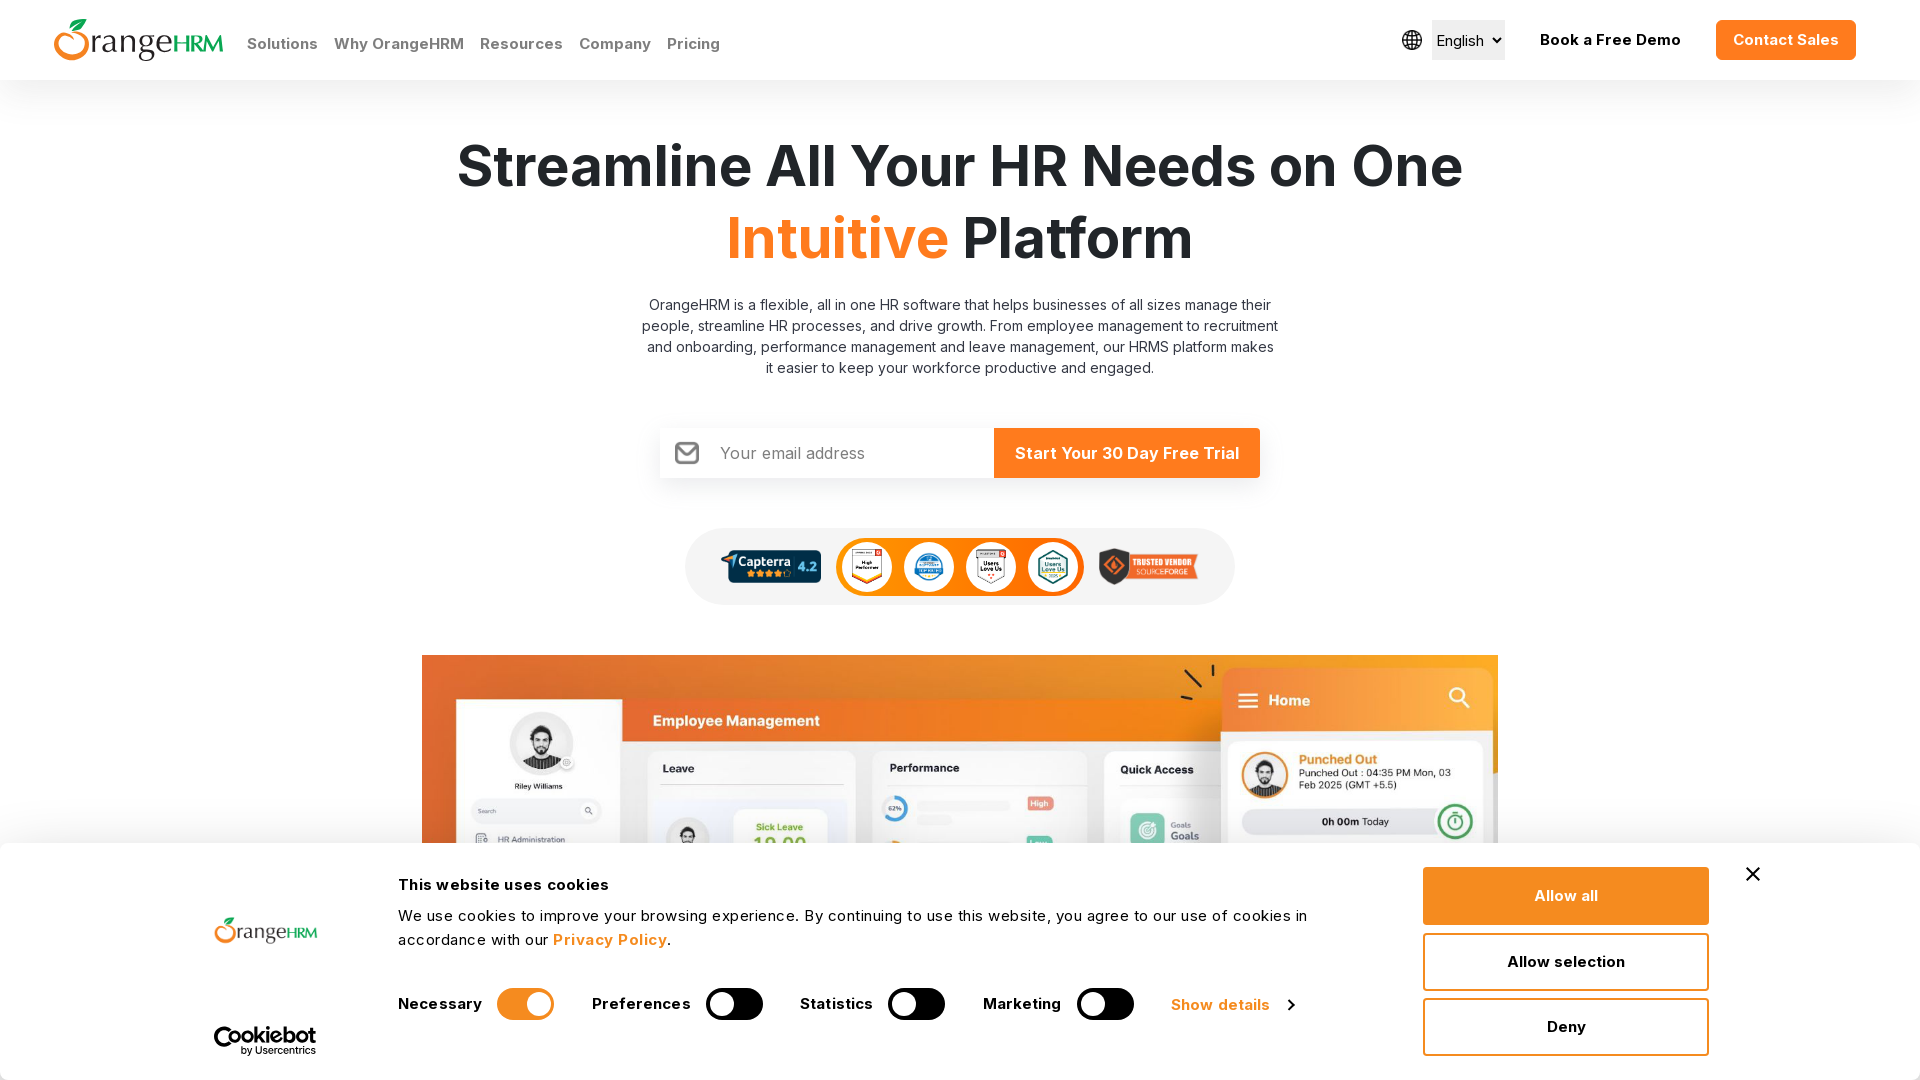

Waited for page to reach networkidle state
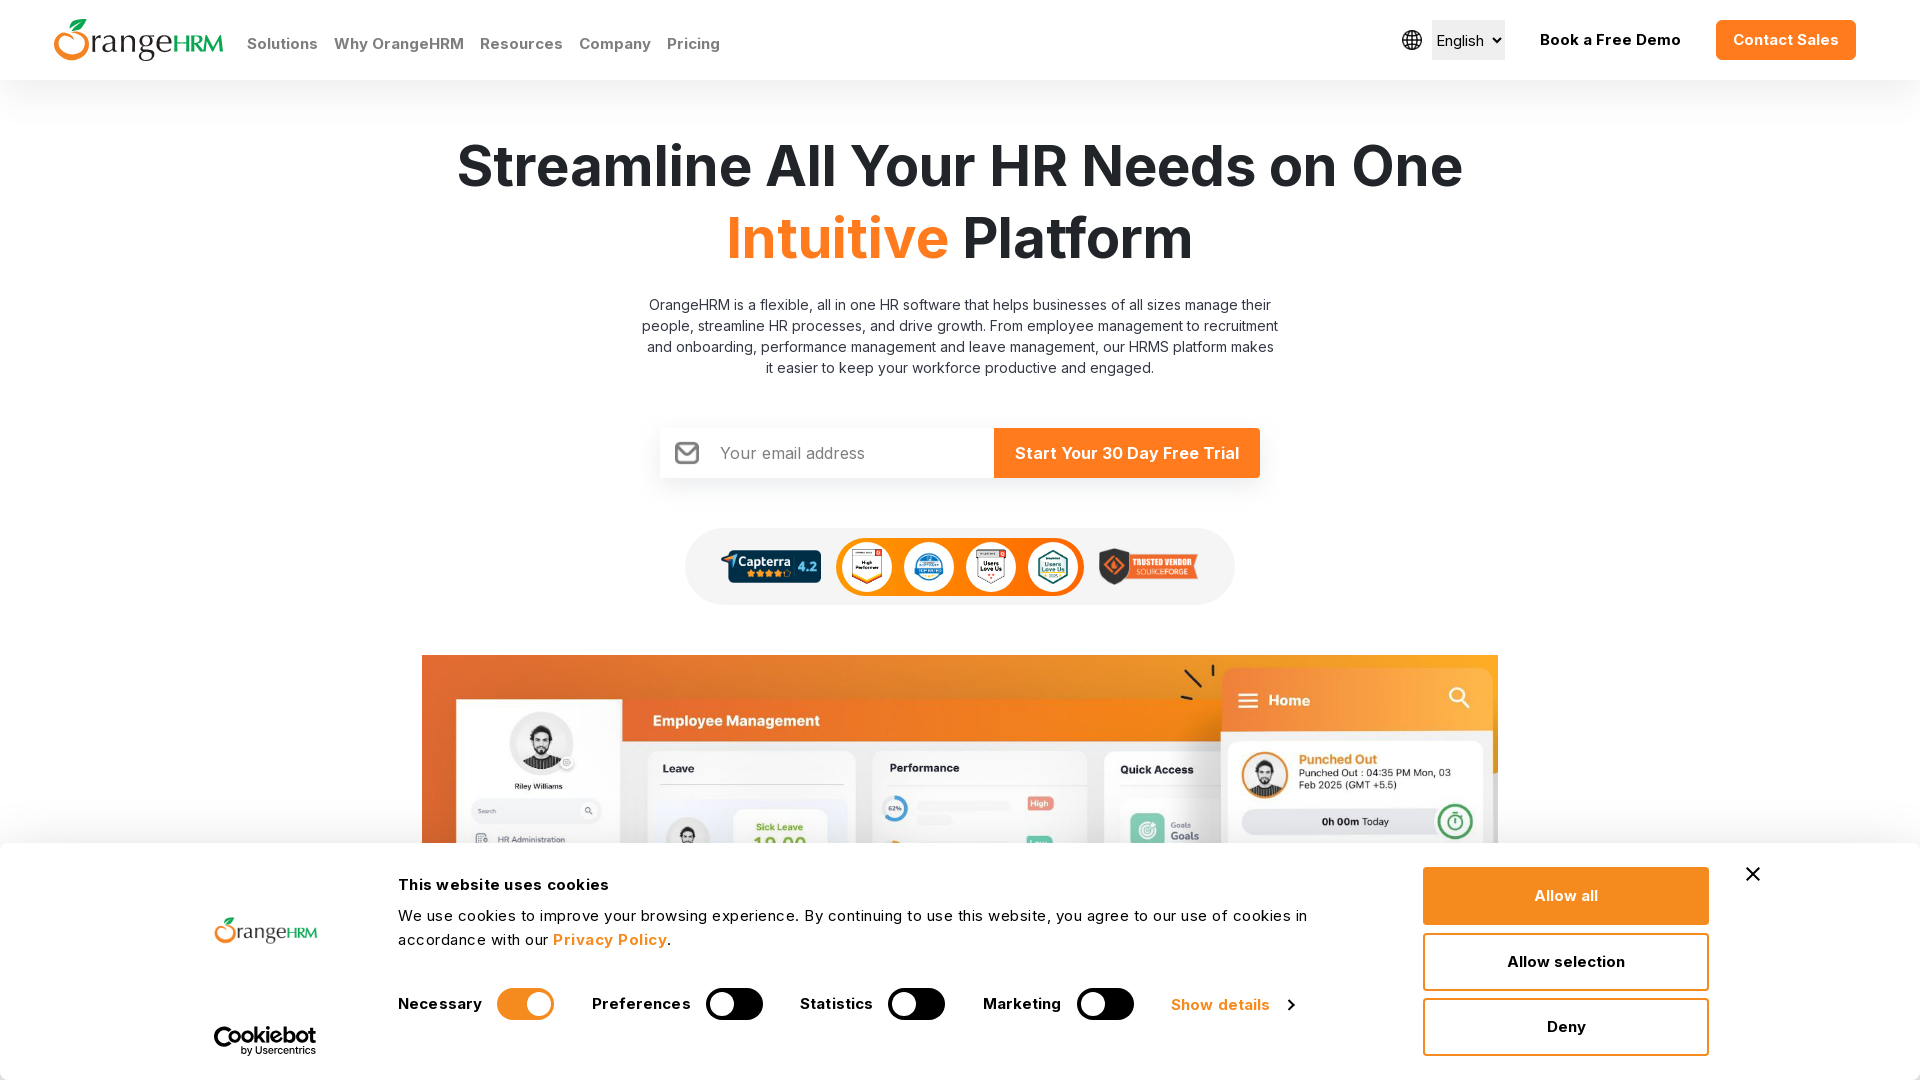

Confirmed that anchor elements are attached to the DOM
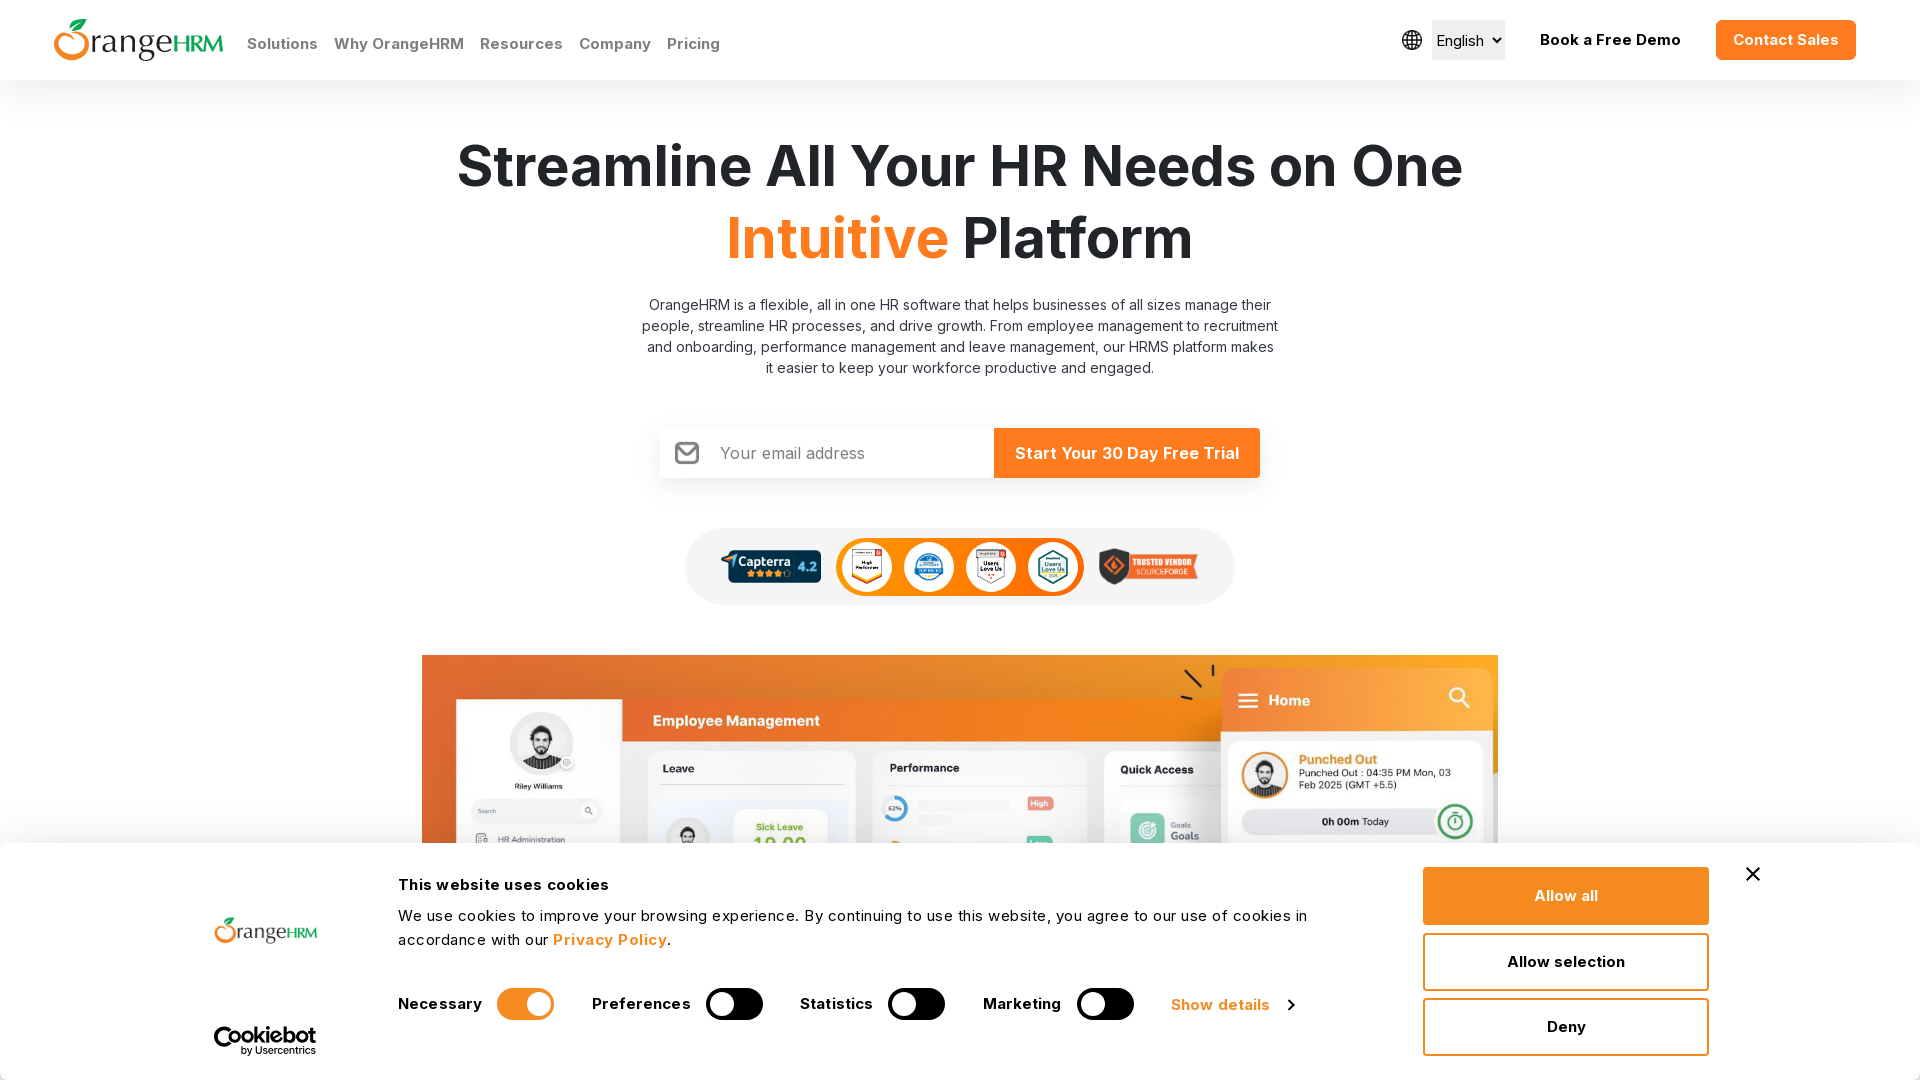

Located all anchor elements on the page
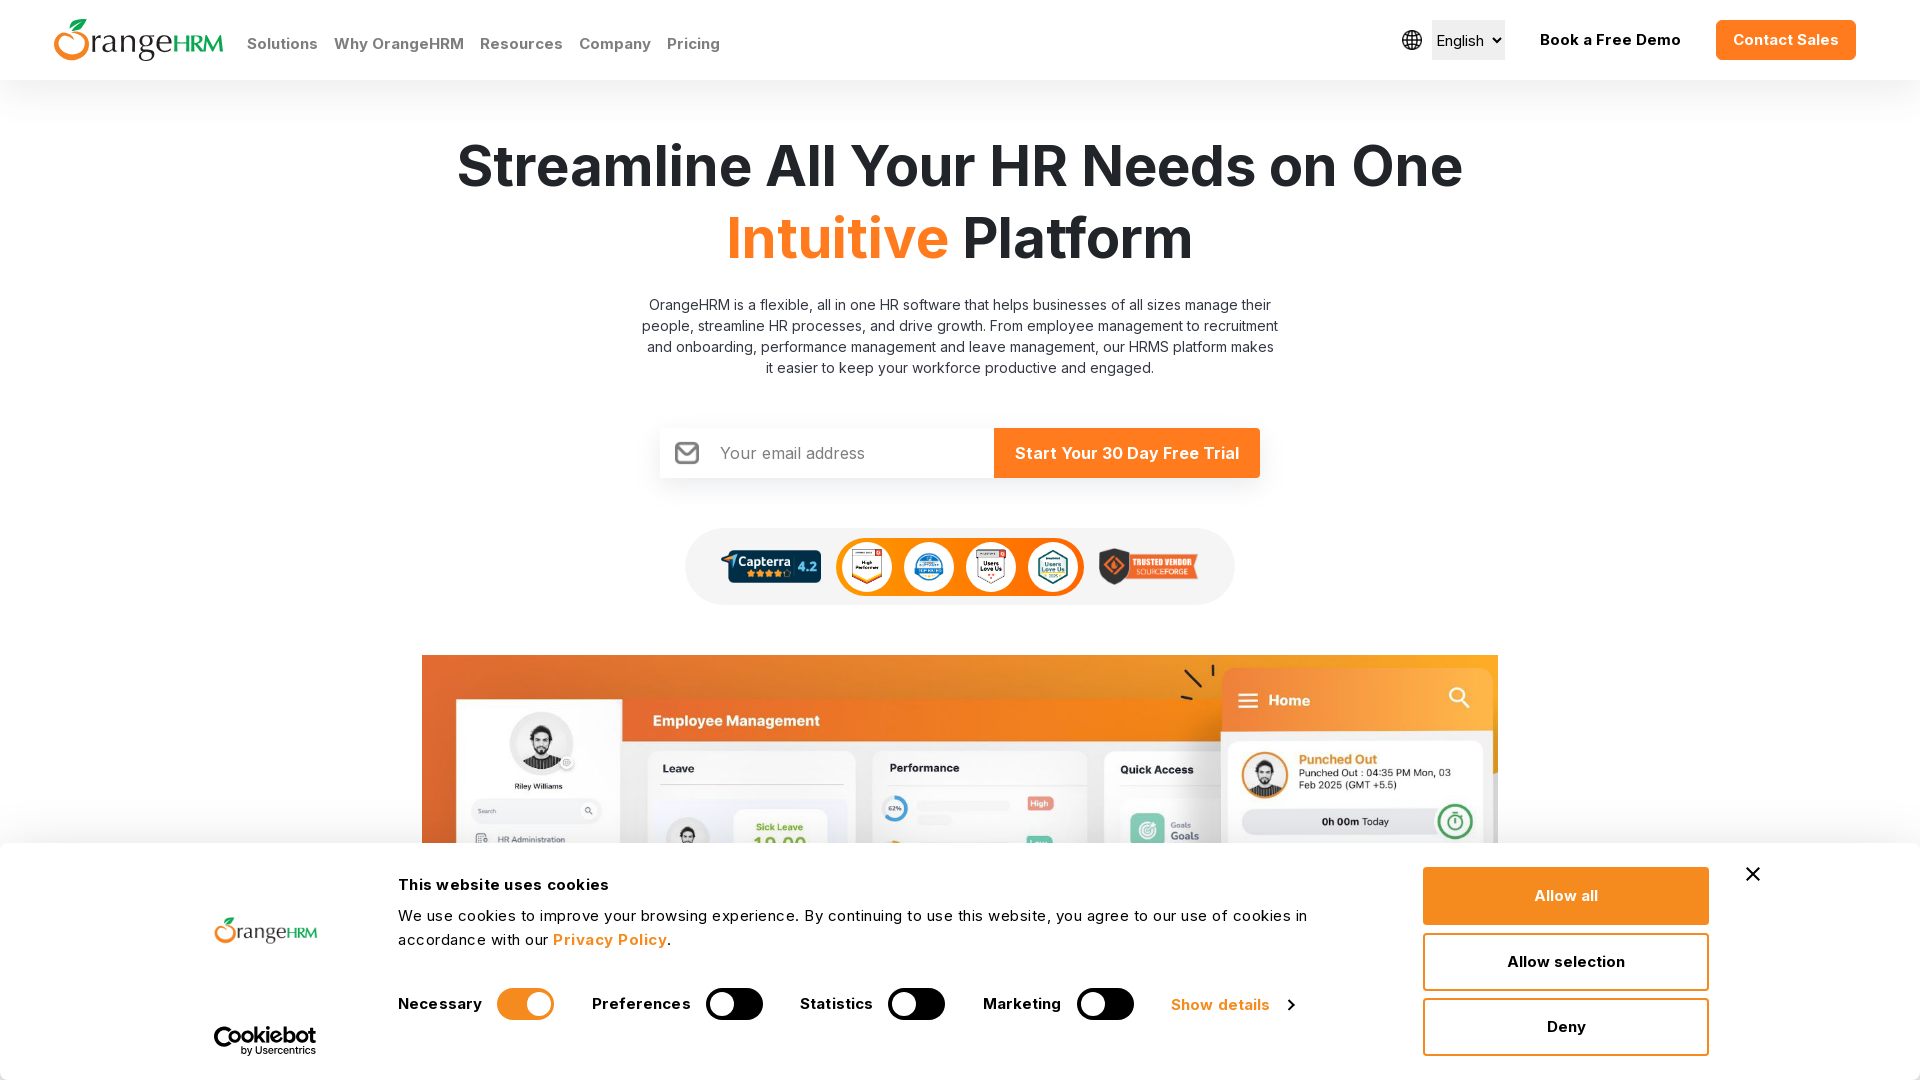

Verified that 232 navigation links are present on the OrangeHRM homepage
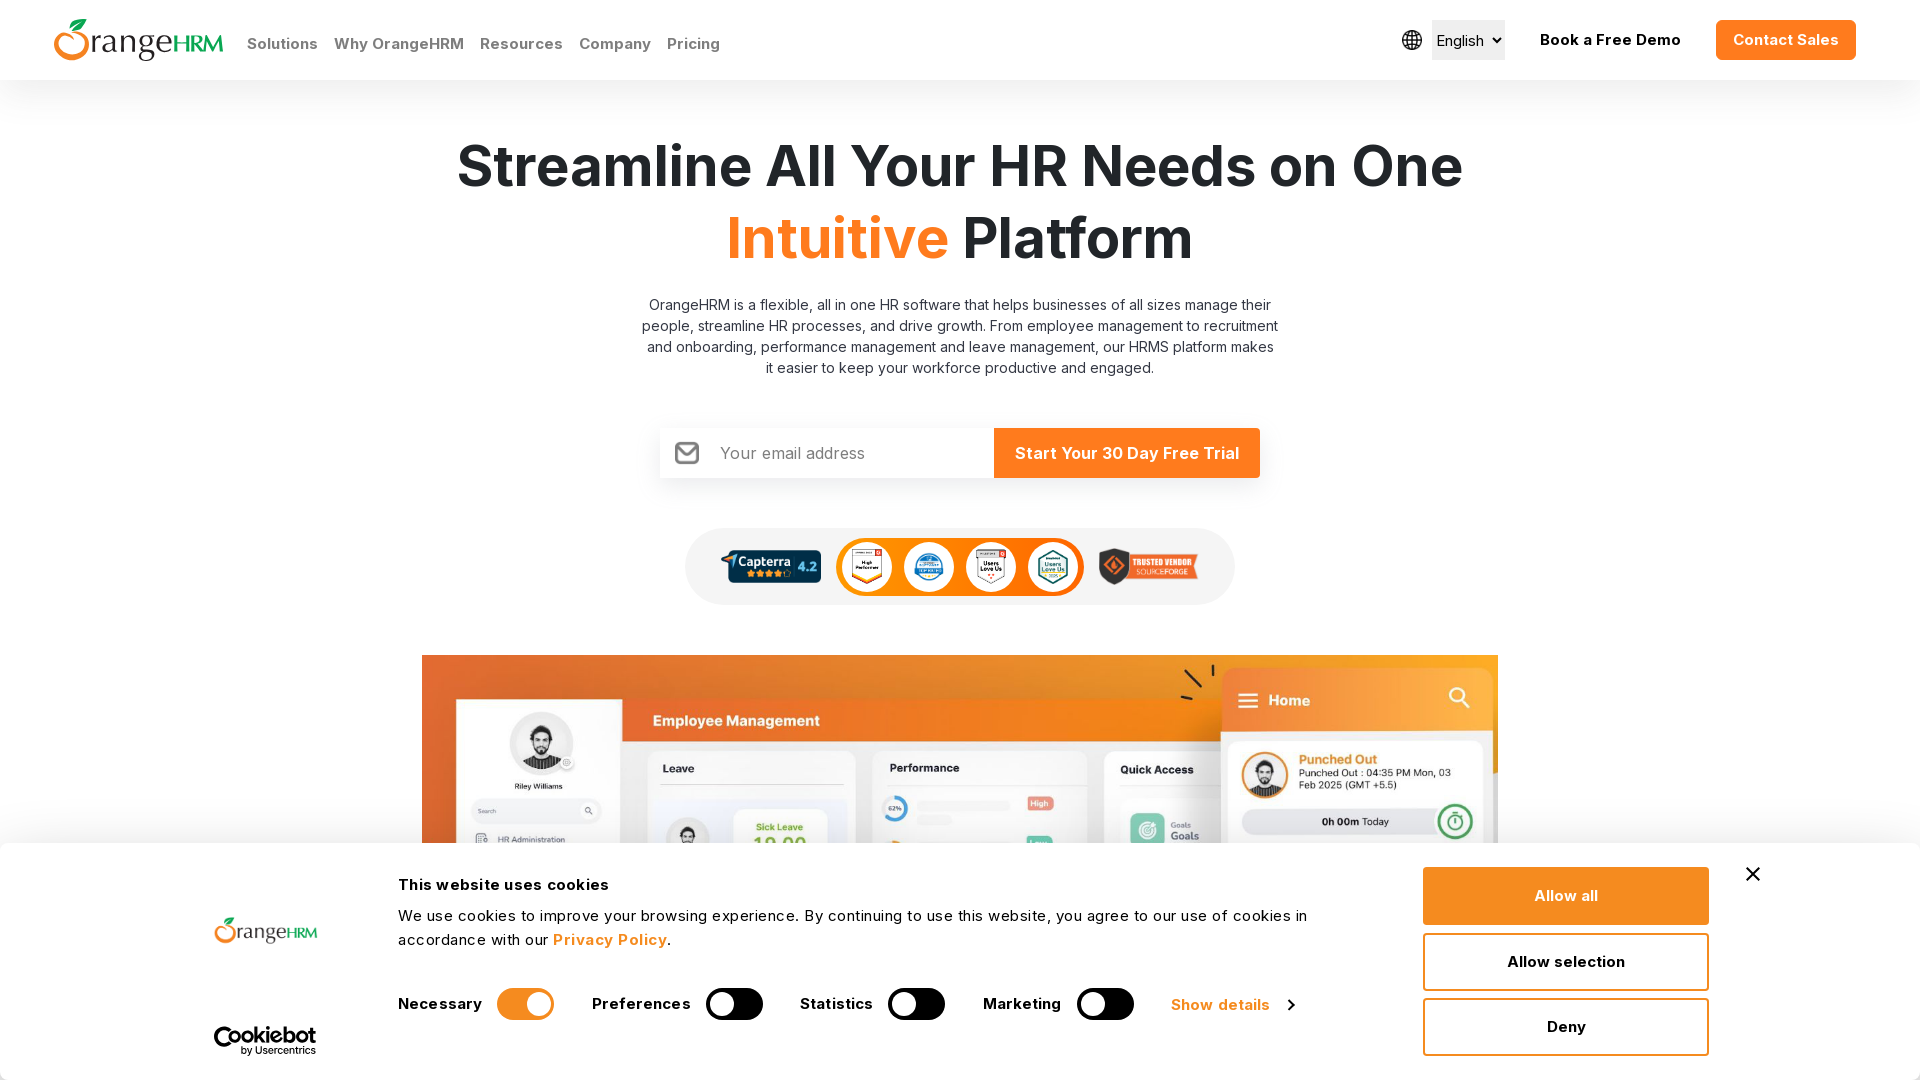

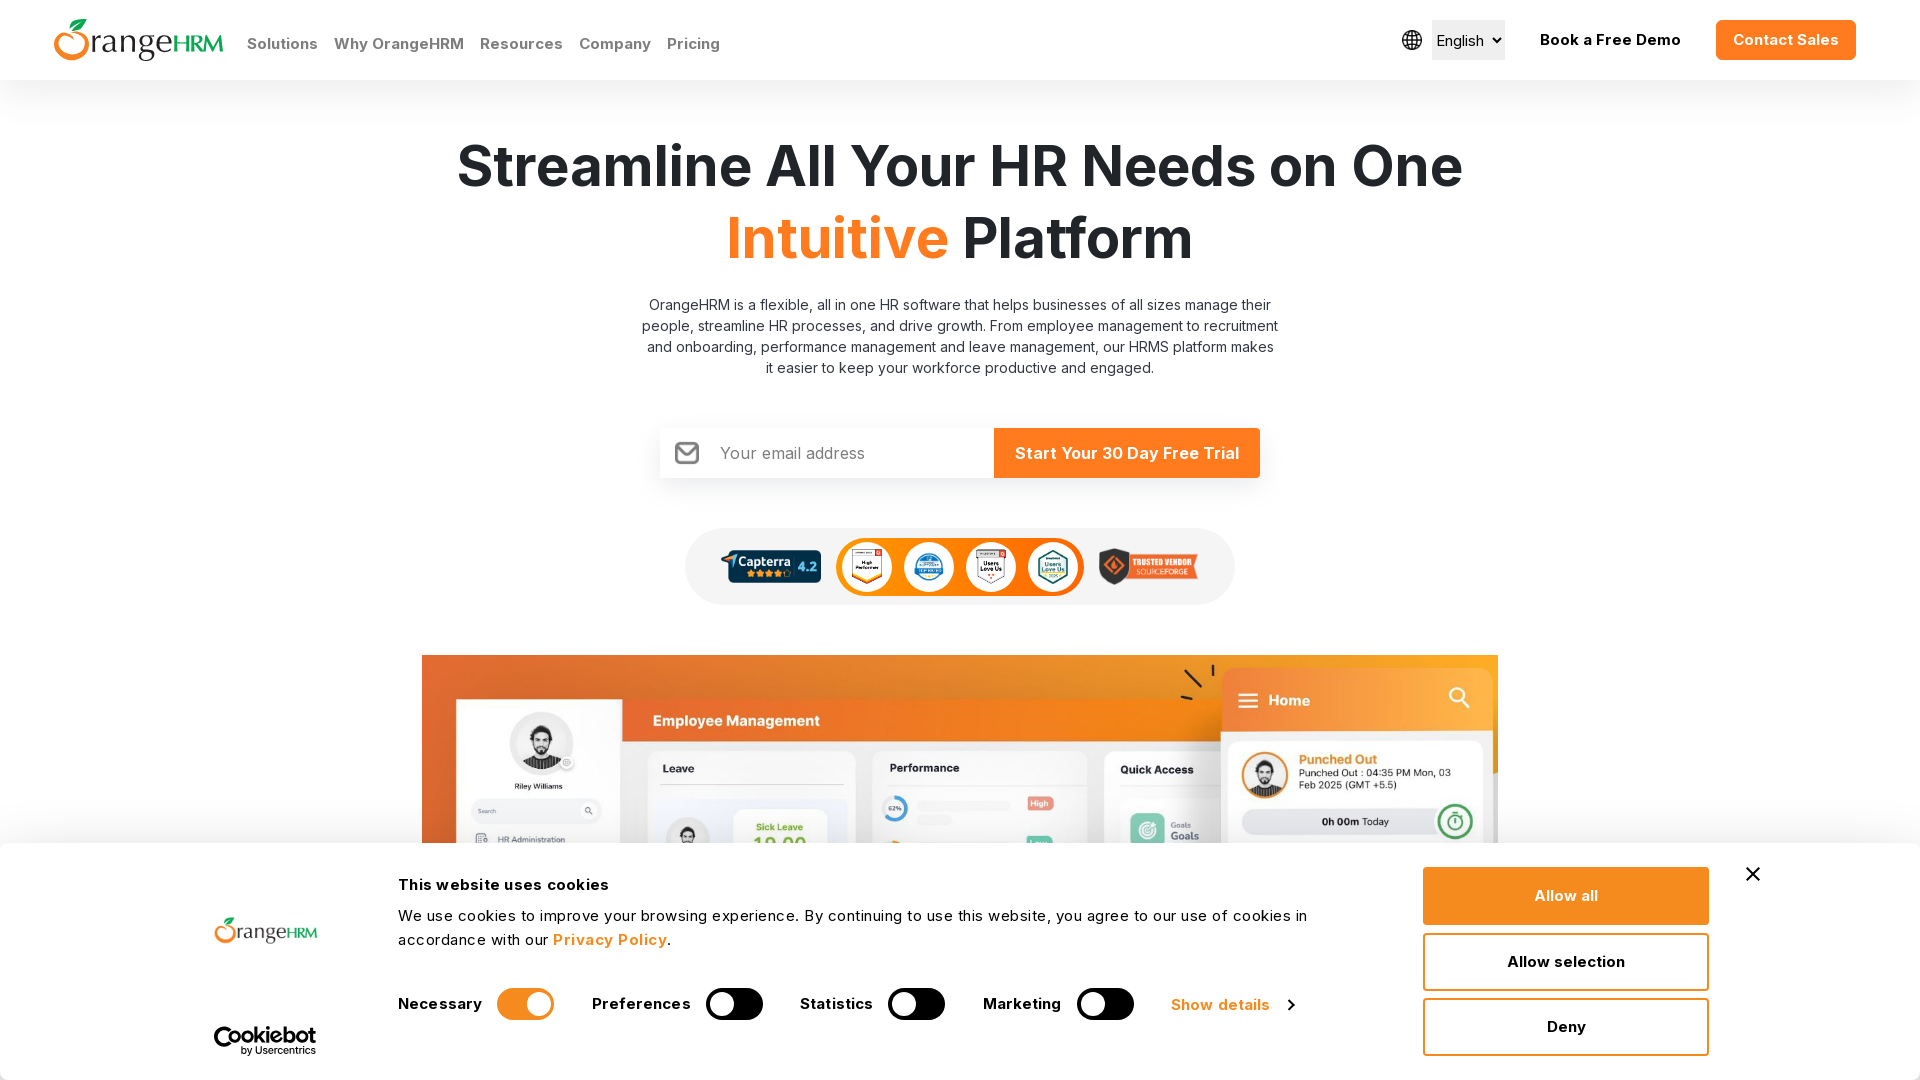